Tests revealing a new input field and filling it with text without waits (expected to fail in original)

Starting URL: https://www.selenium.dev/selenium/web/dynamic.html

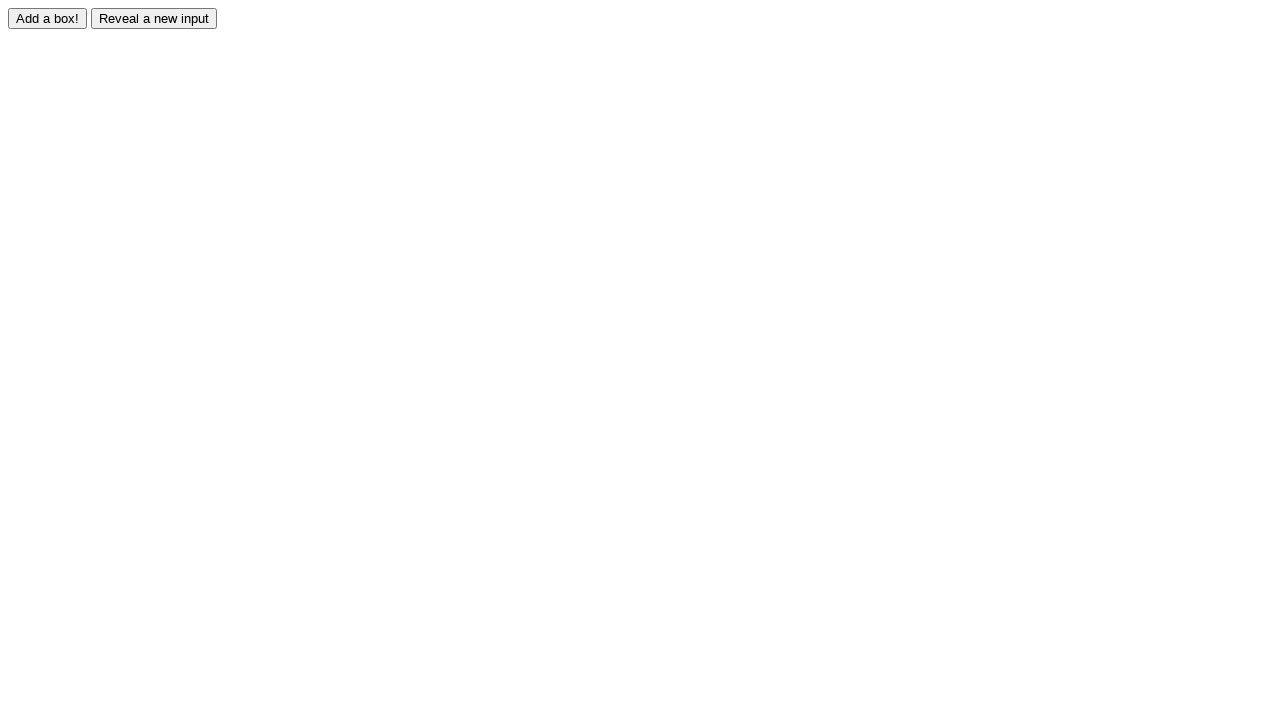

Clicked button to reveal a new input field at (154, 18) on xpath=//input[@value='Reveal a new input']
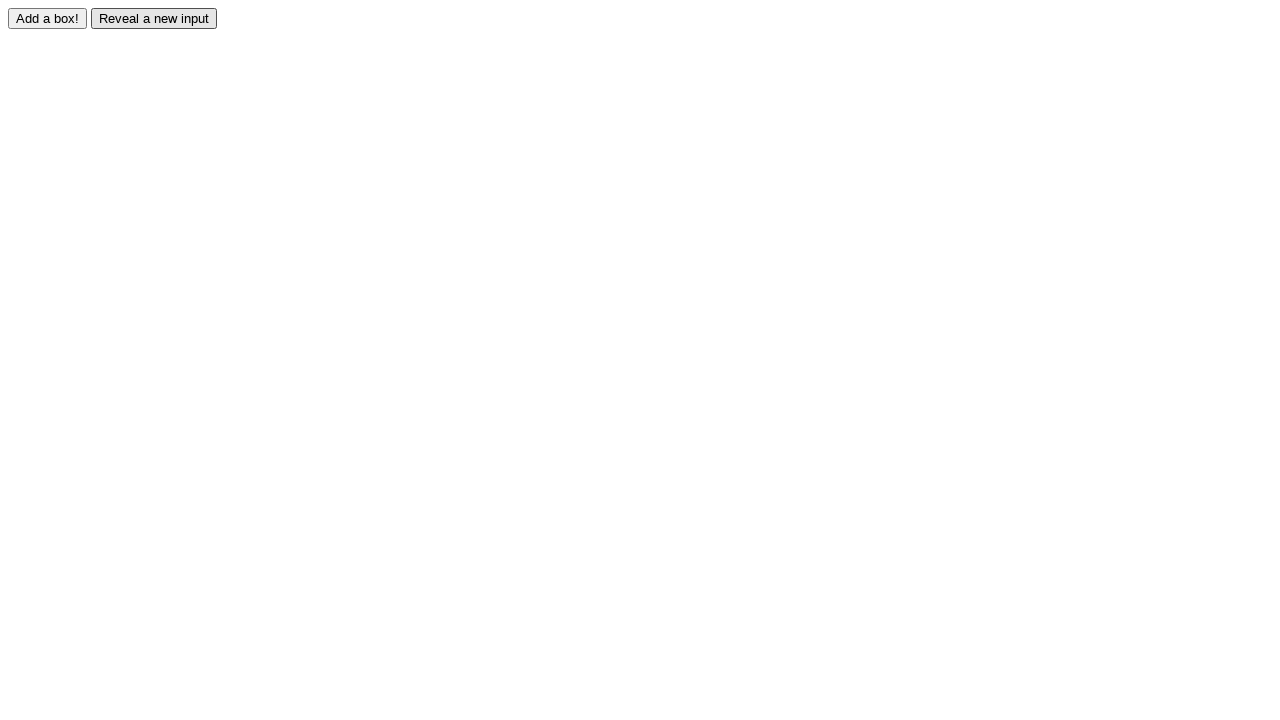

Filled revealed input field with 'Displayed' on #revealed
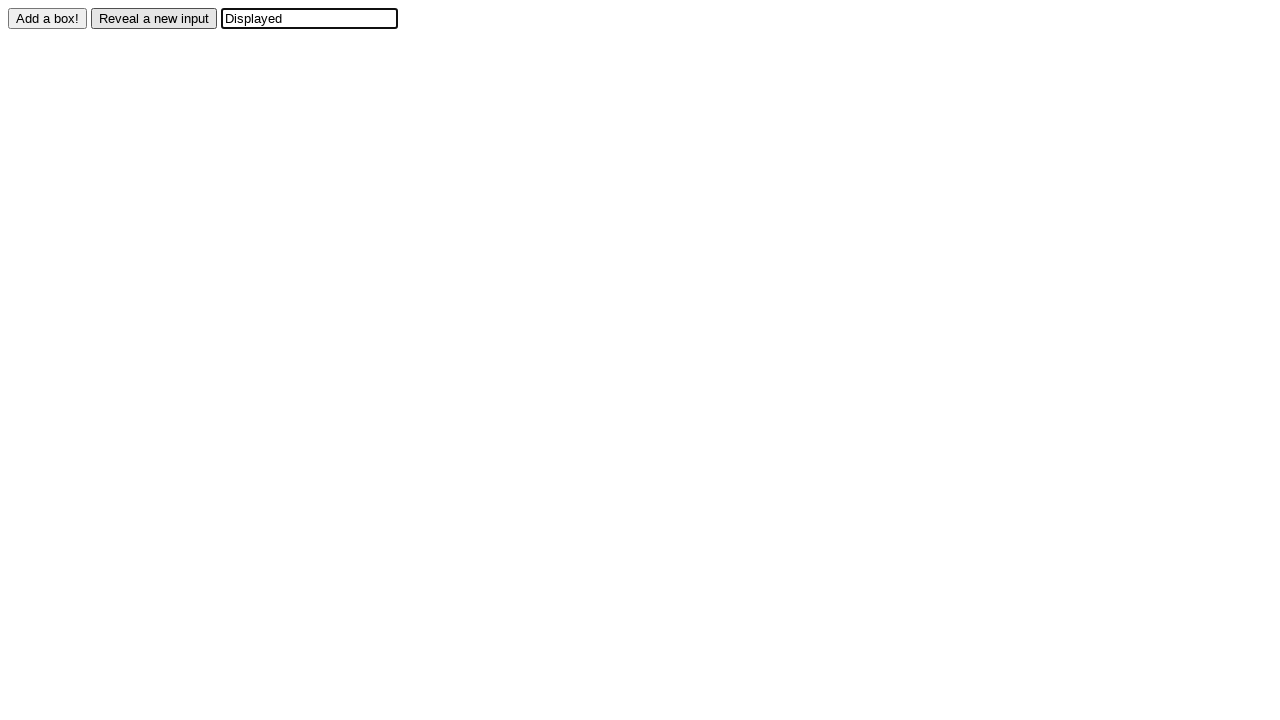

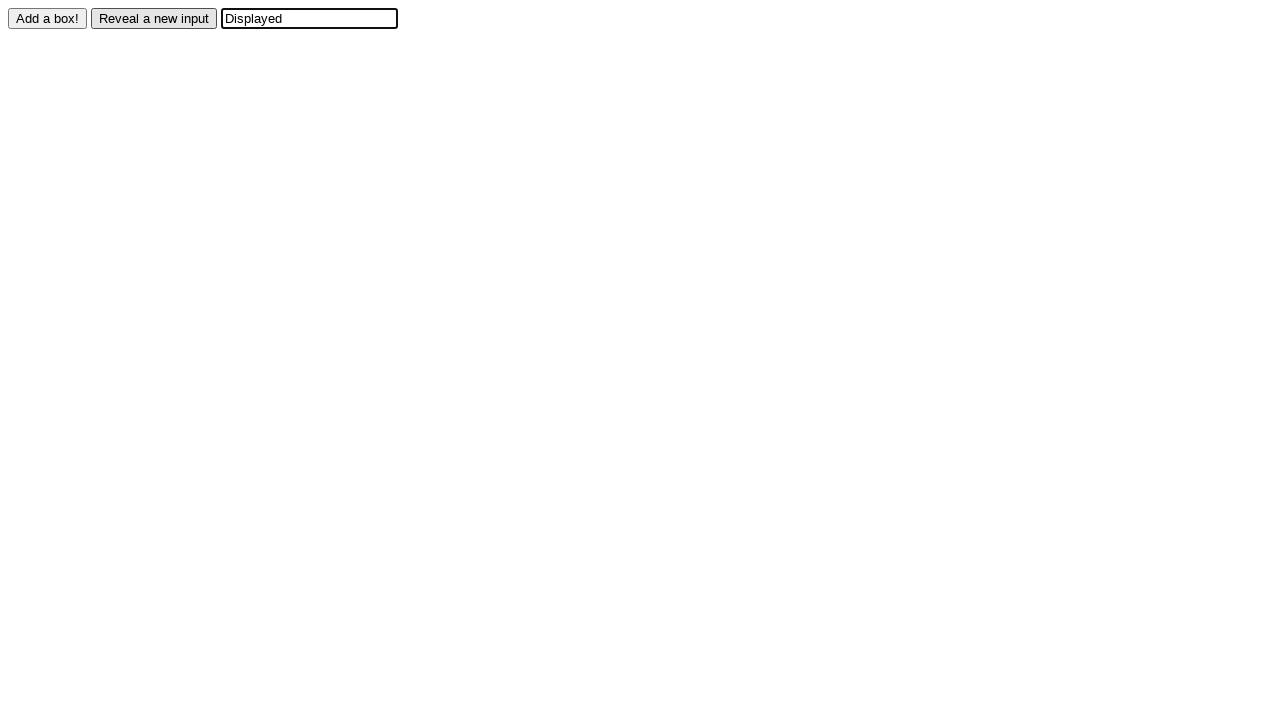